Tests navigation on an Angular demo app by clicking a button to navigate to the library section while simulating a slow 2G network connection

Starting URL: https://rahulshettyacademy.com/angularAppdemo/

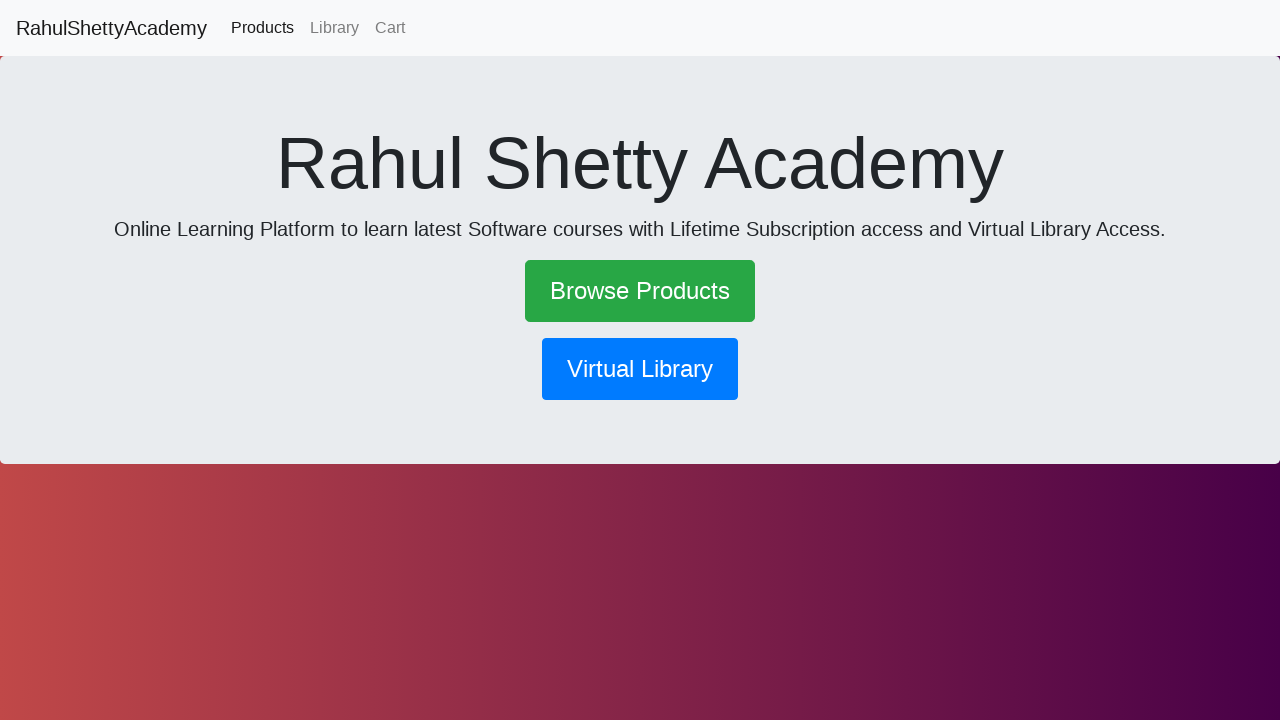

Clicked the Library button to navigate to library section at (640, 369) on button[routerlink='/library']
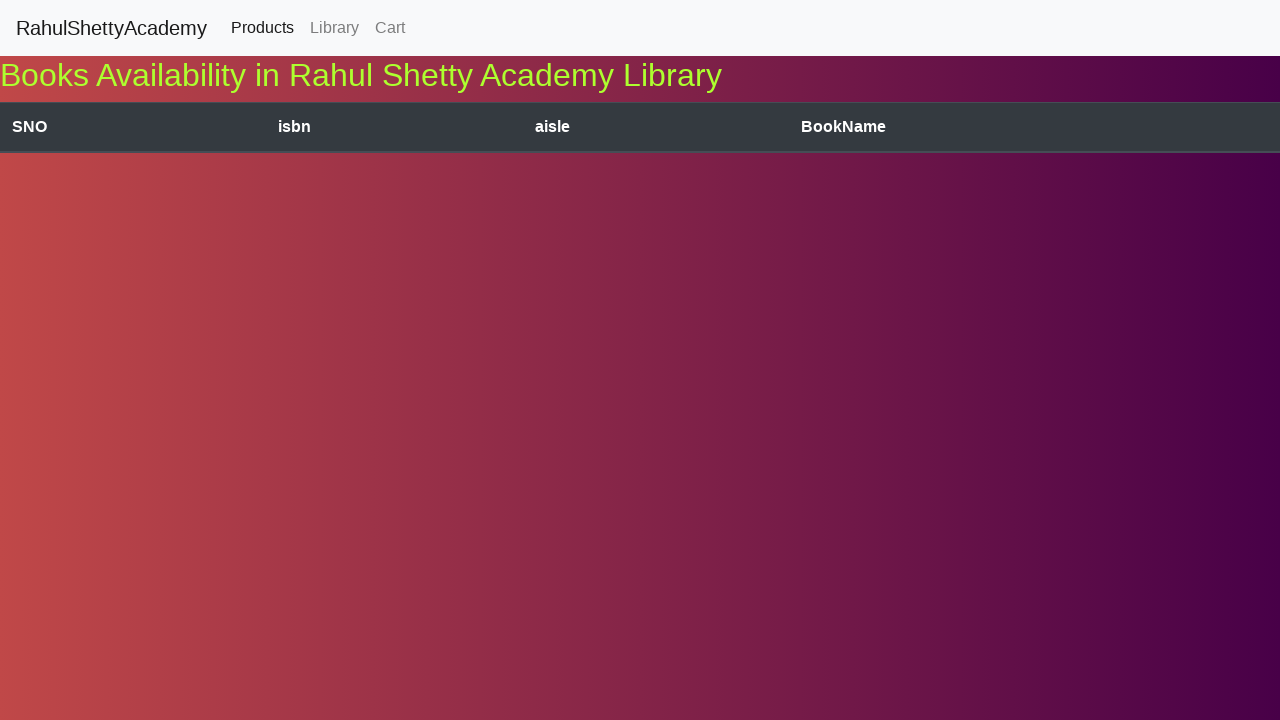

Navigation completed and page reached network idle state
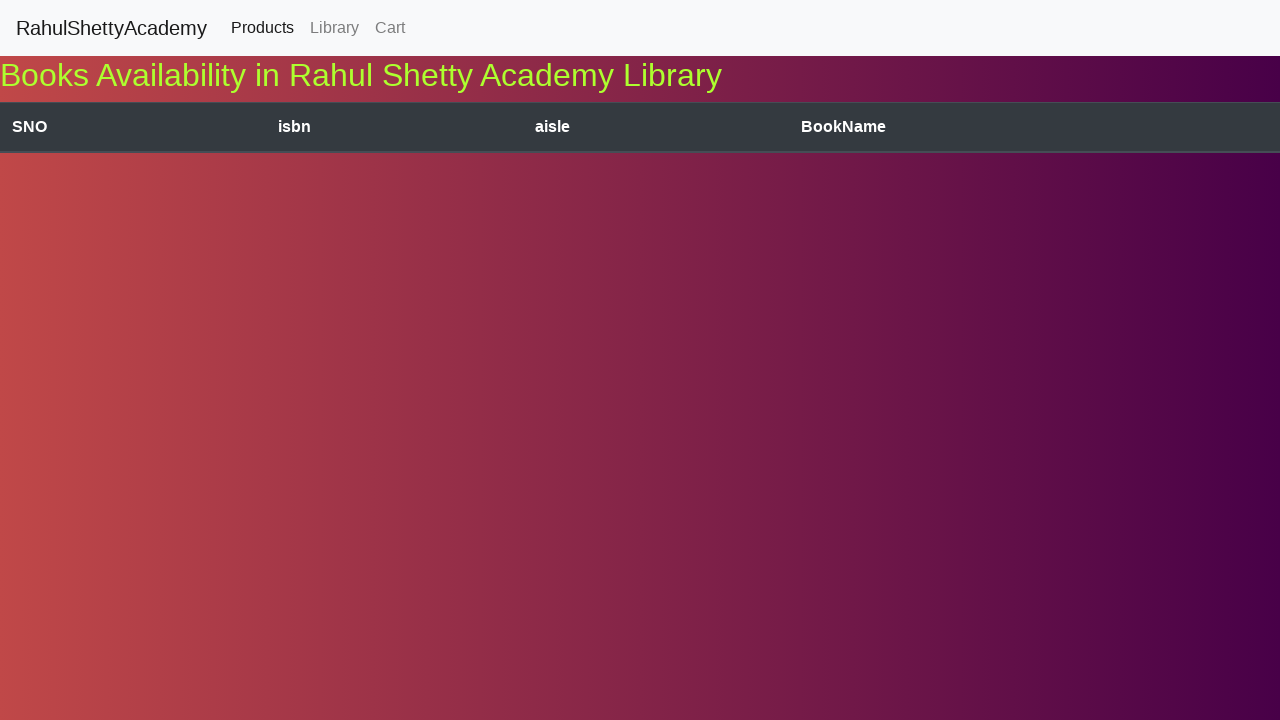

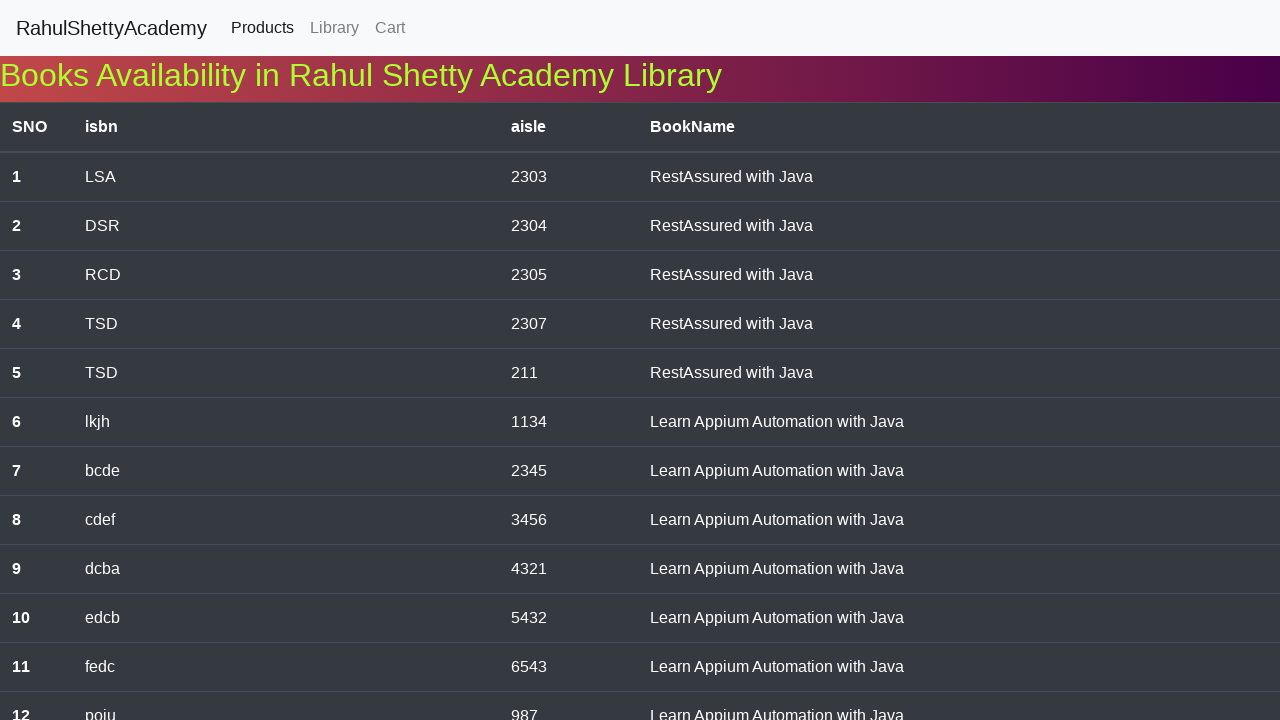